Tests mouse release action by performing click-hold on source, move to target, and then release

Starting URL: https://crossbrowsertesting.github.io/drag-and-drop

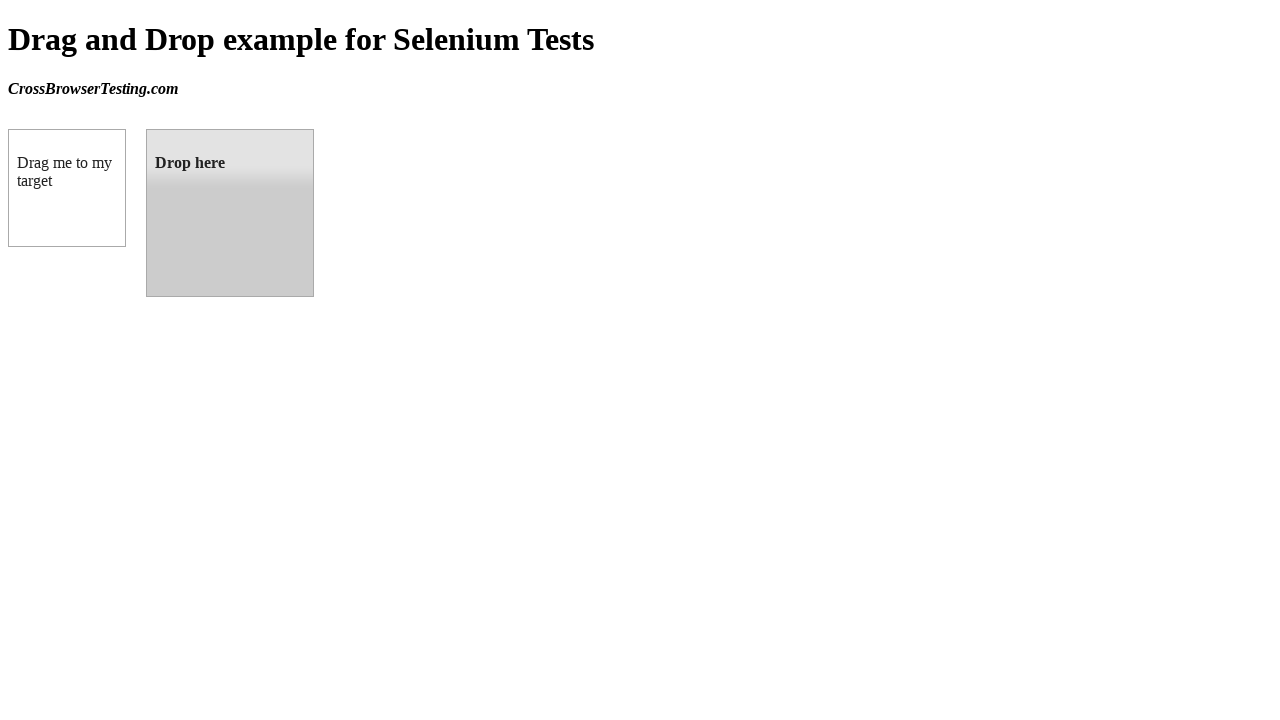

Waited for draggable element to be visible
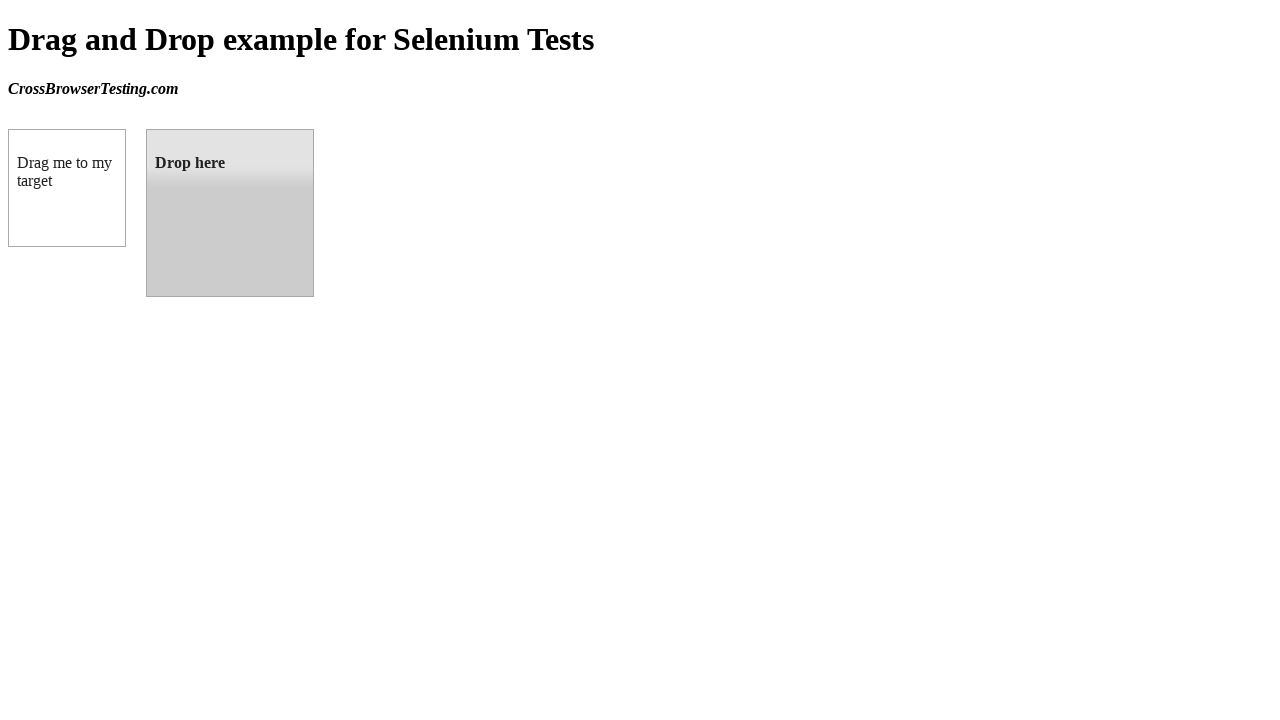

Waited for droppable element to be visible
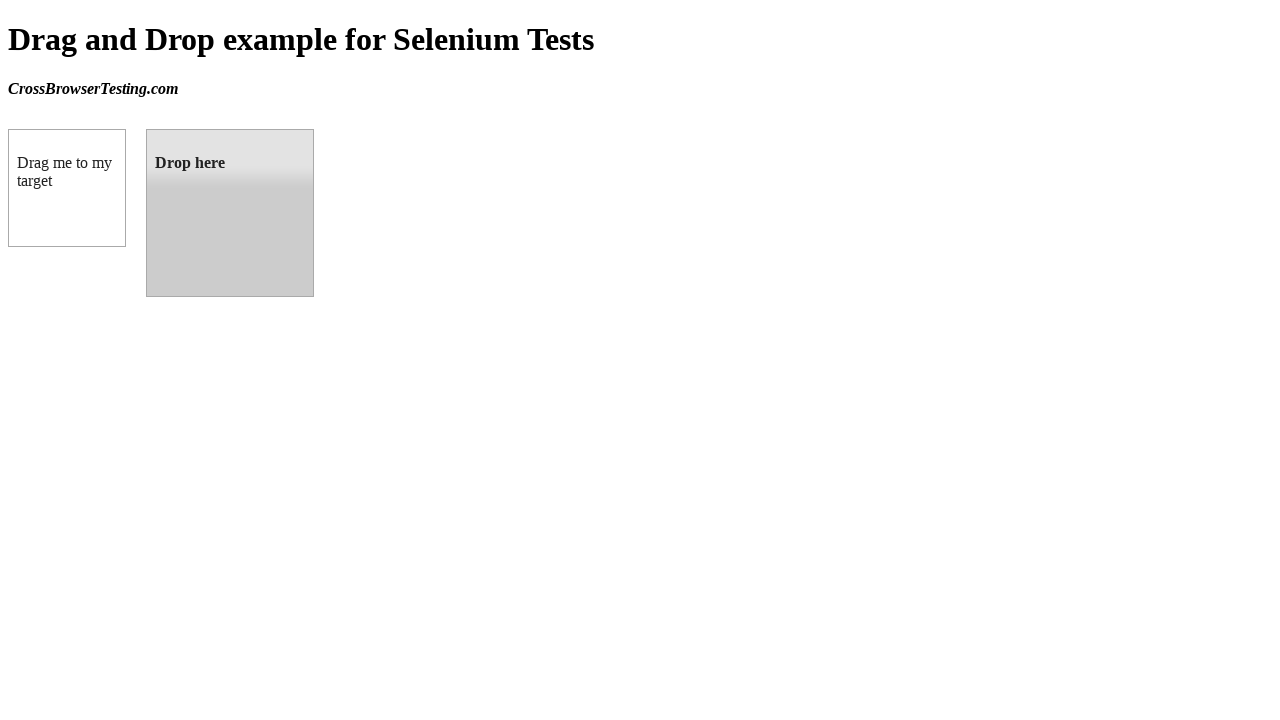

Retrieved bounding box for draggable element
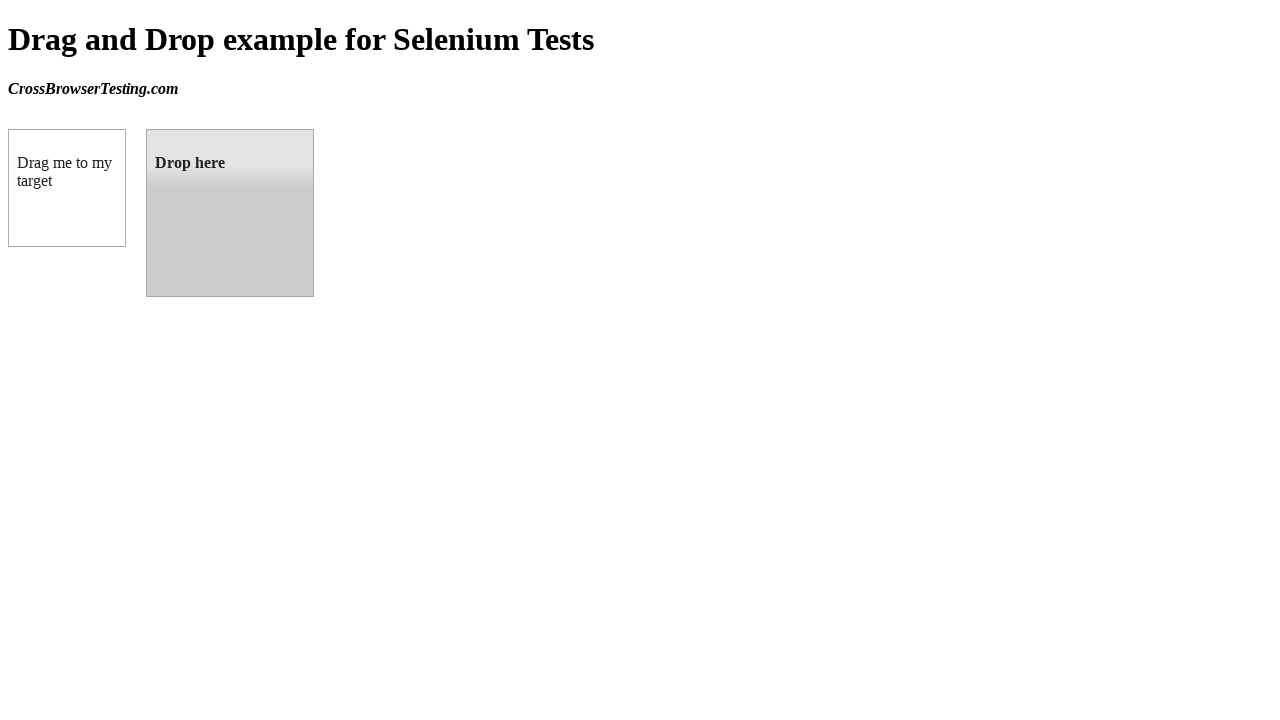

Retrieved bounding box for droppable element
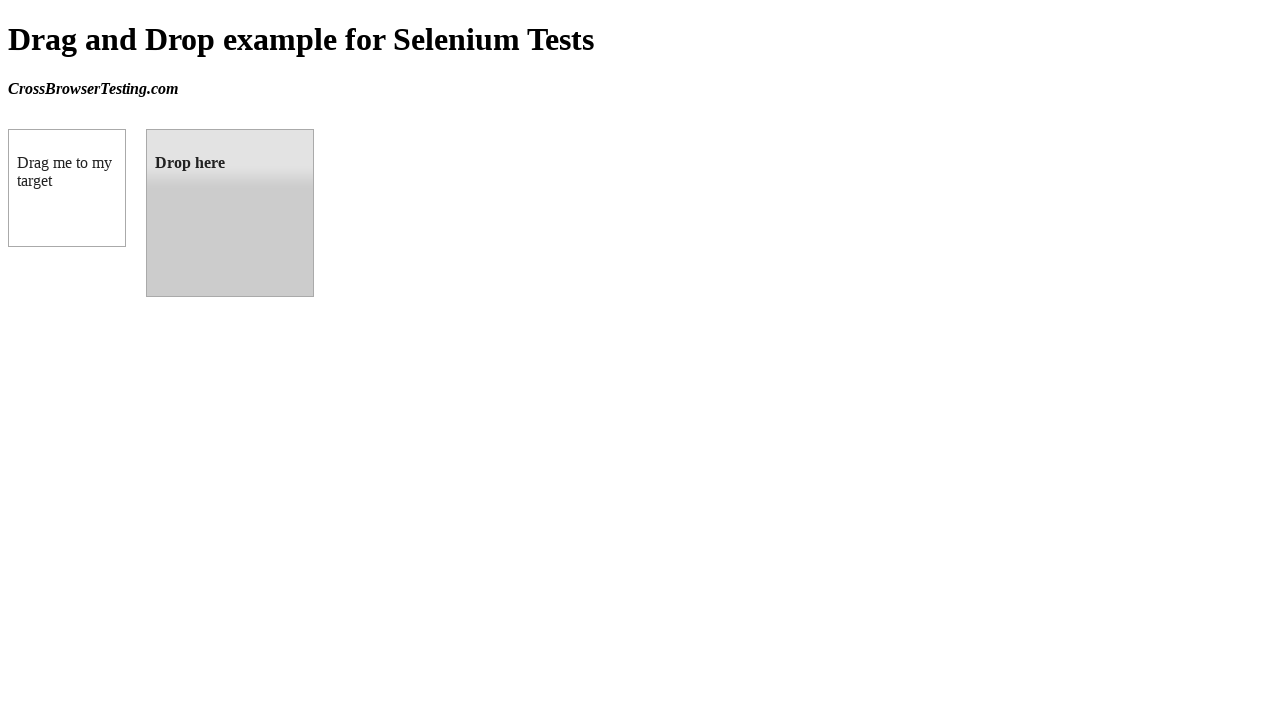

Moved mouse to center of draggable element at (67, 188)
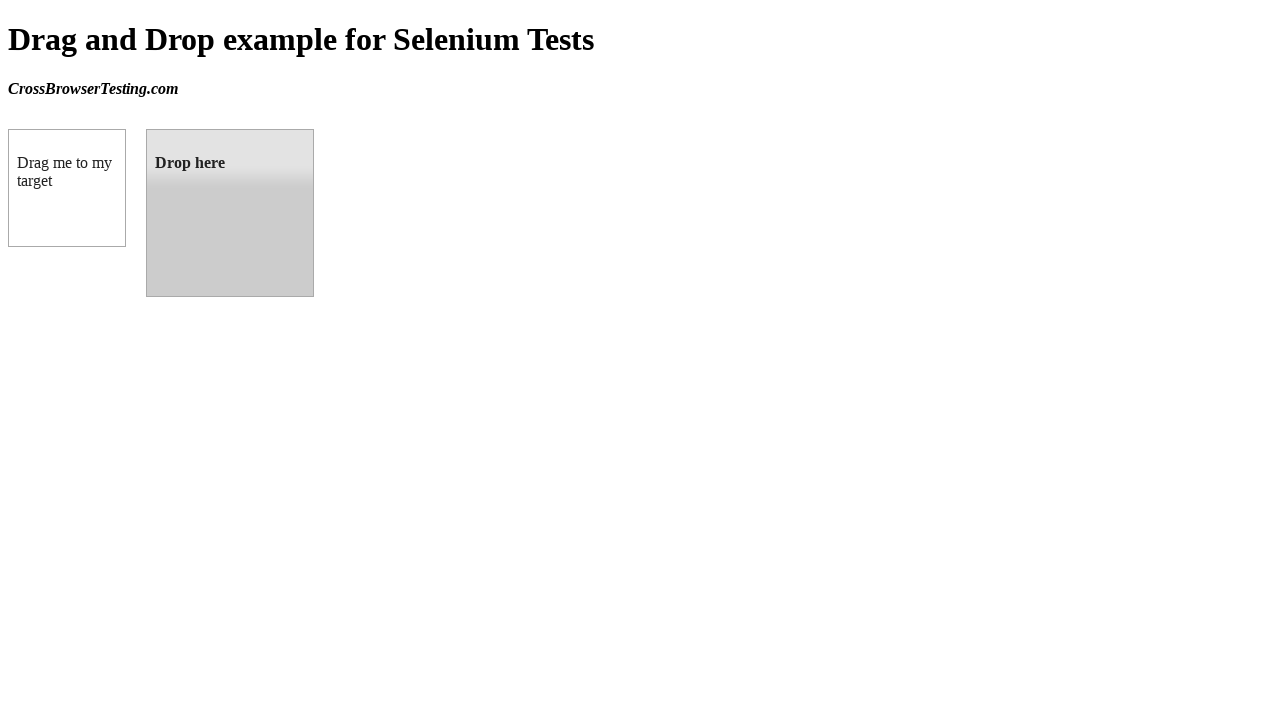

Pressed mouse button down on draggable element at (67, 188)
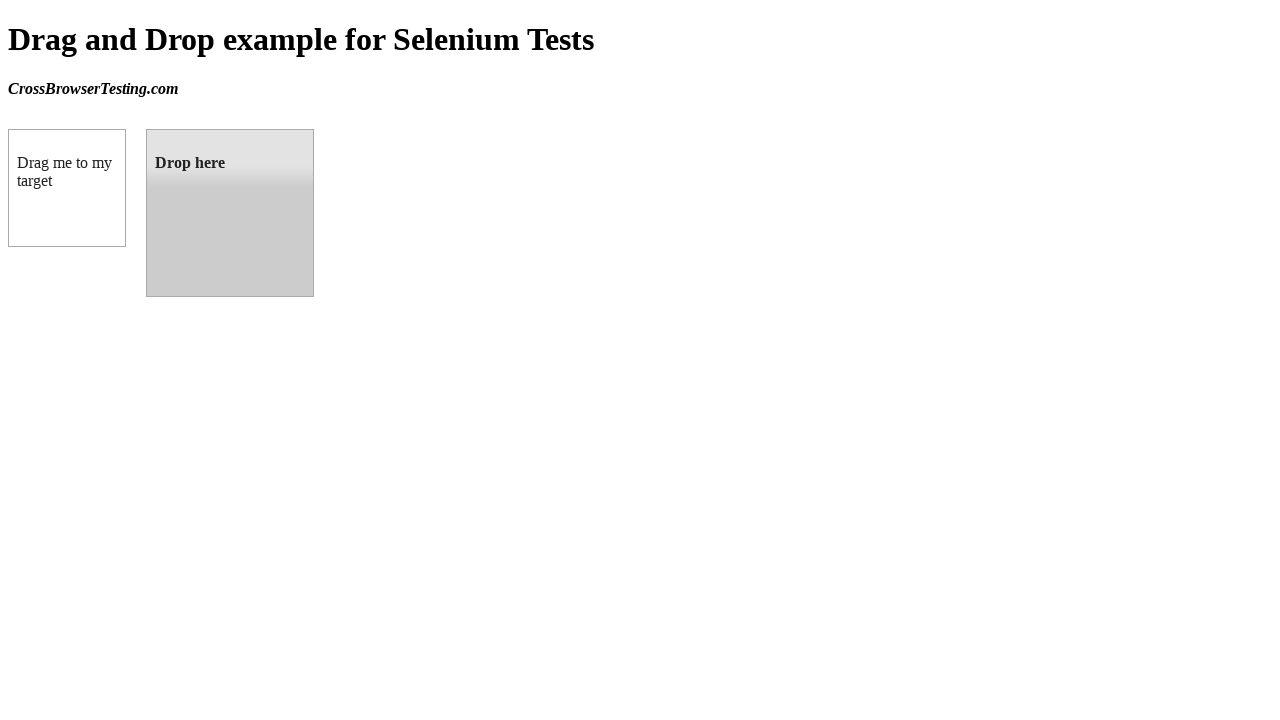

Moved mouse to center of droppable element at (230, 213)
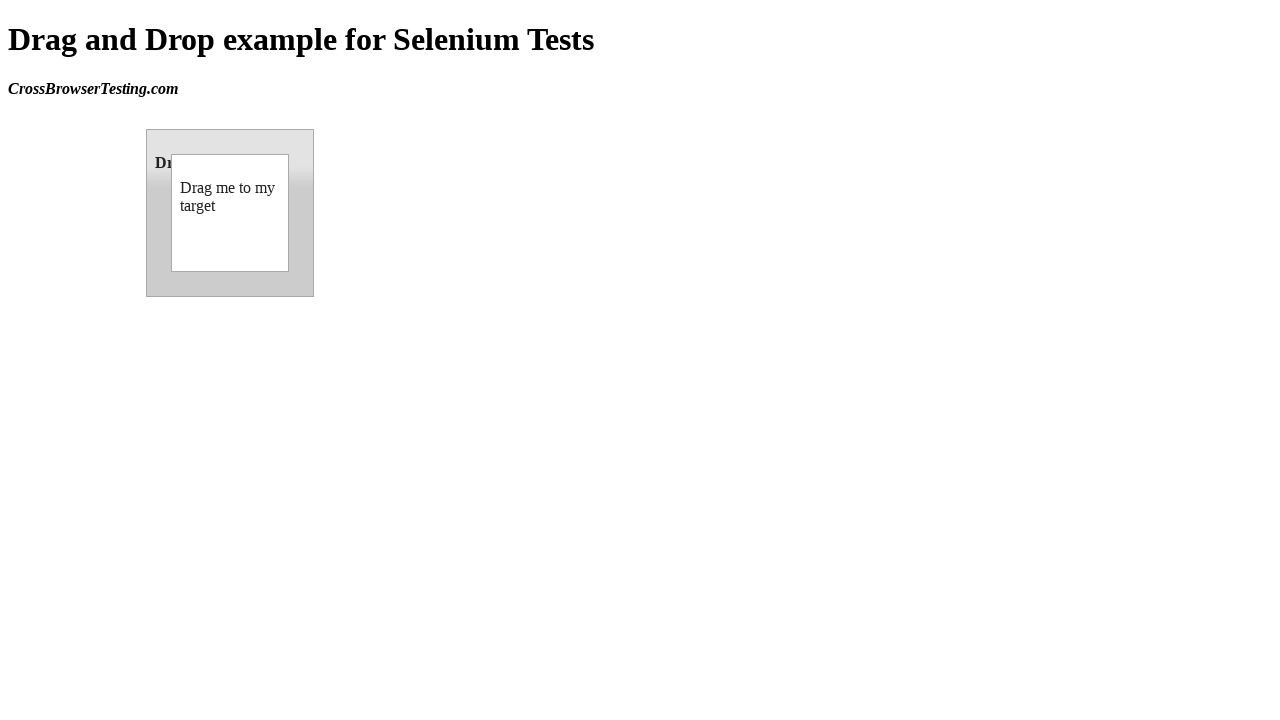

Released mouse button to complete drag-and-drop at (230, 213)
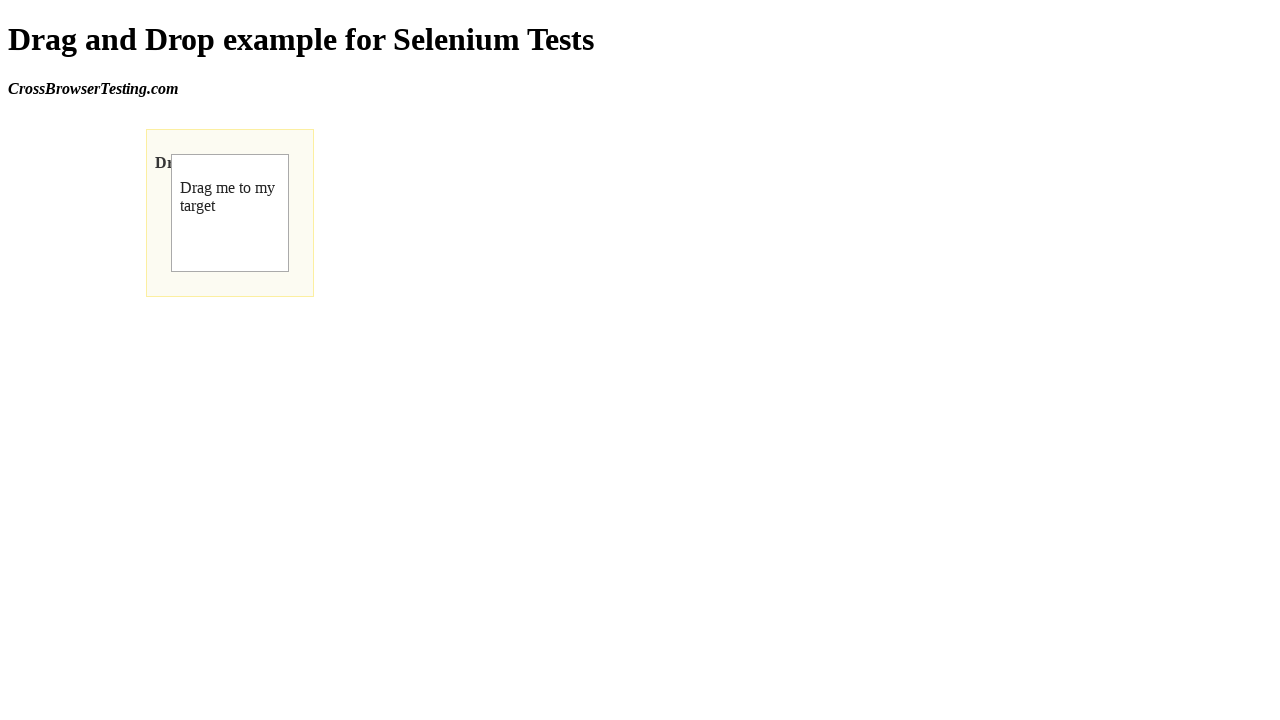

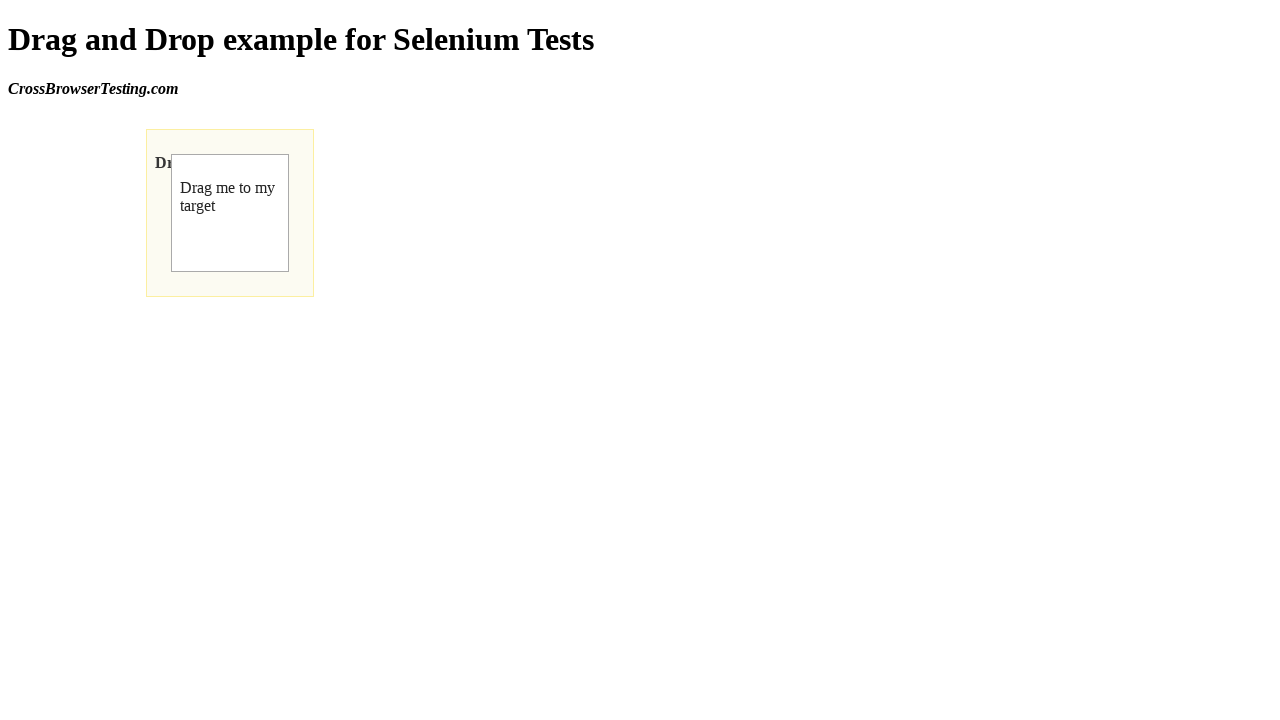